Tests the Right Click Me button on DemoQA buttons page by right-clicking it and verifying the right click message appears

Starting URL: https://demoqa.com/elements

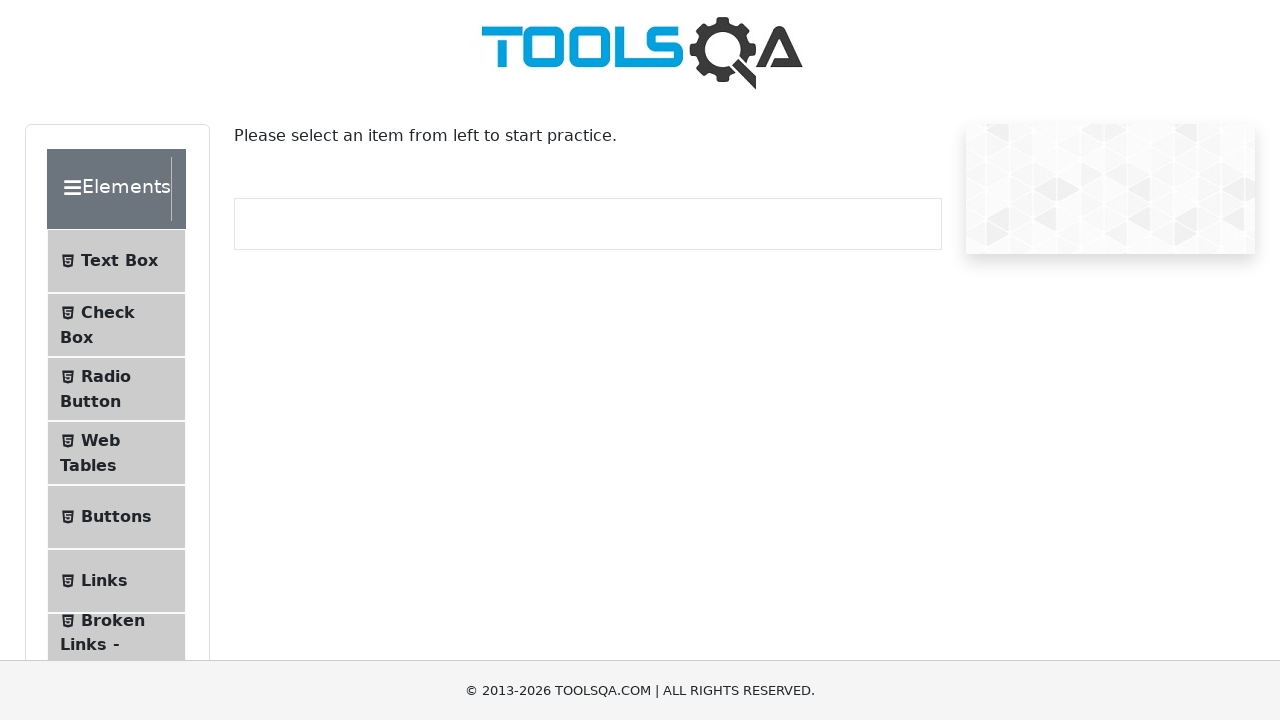

Clicked Buttons menu item at (116, 517) on li:has-text('Buttons')
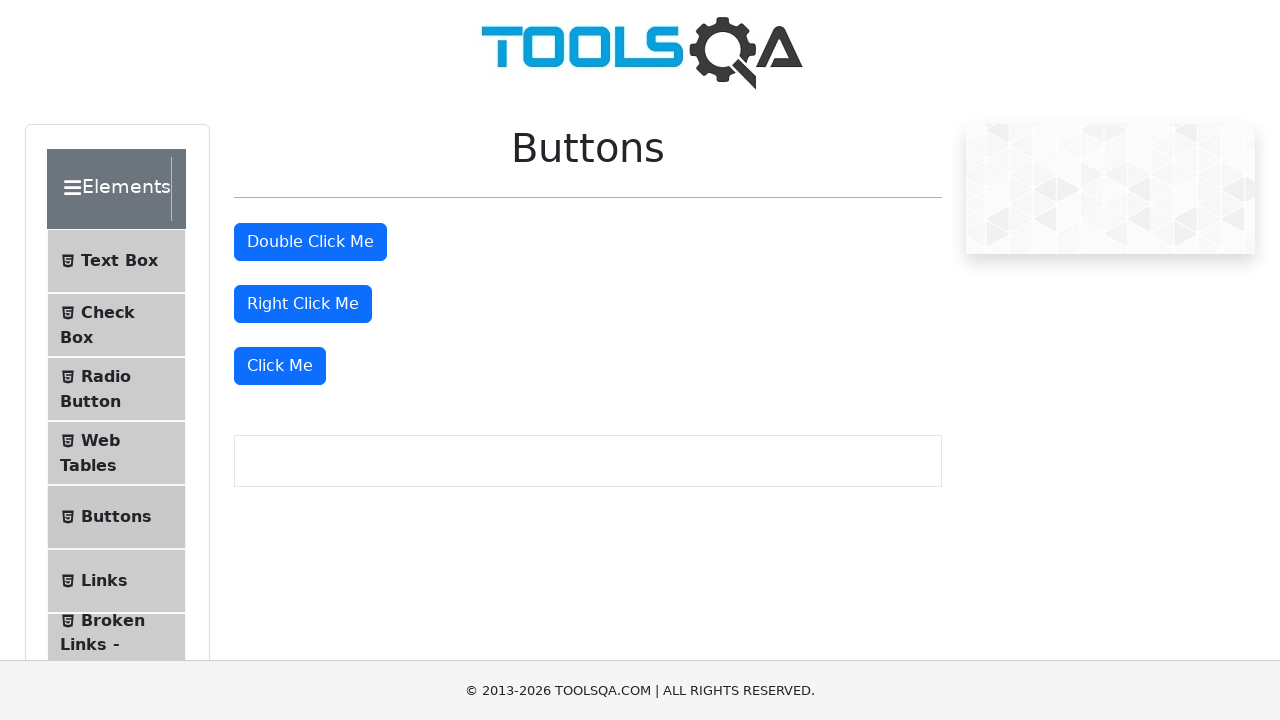

Buttons page loaded successfully
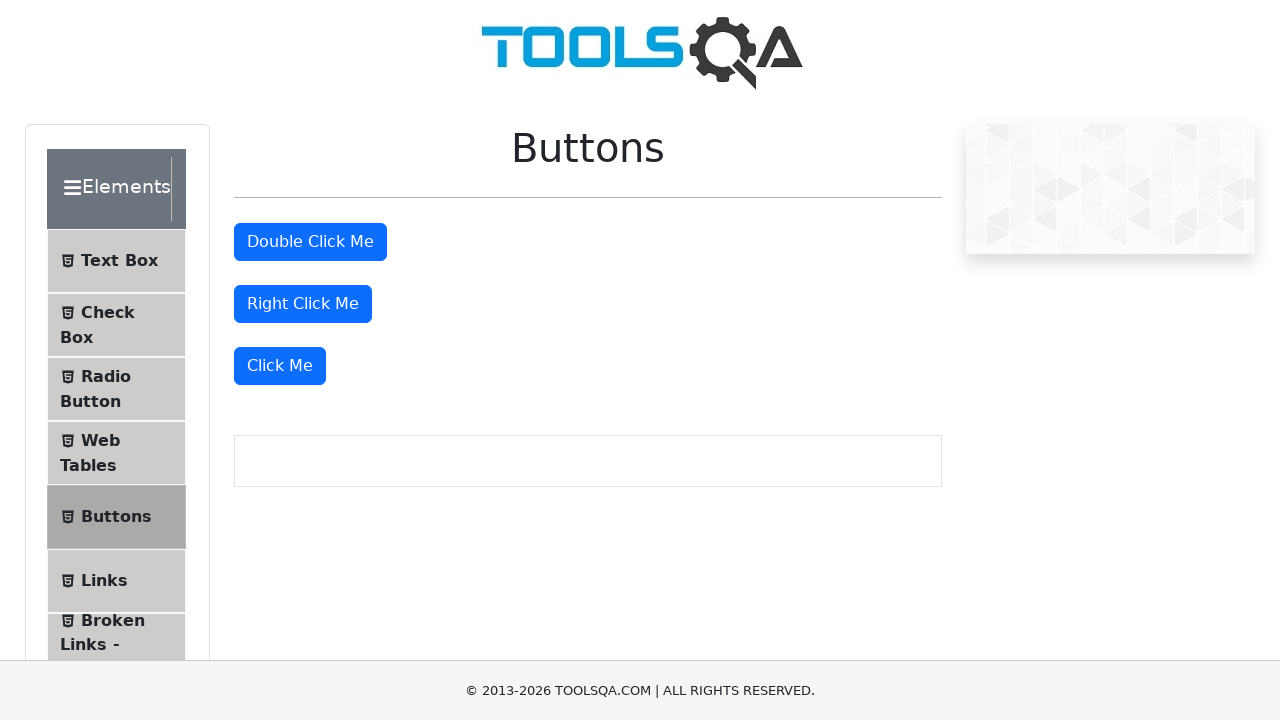

Right-clicked the 'Right Click Me' button at (303, 304) on internal:role=button[name="Right Click Me"i]
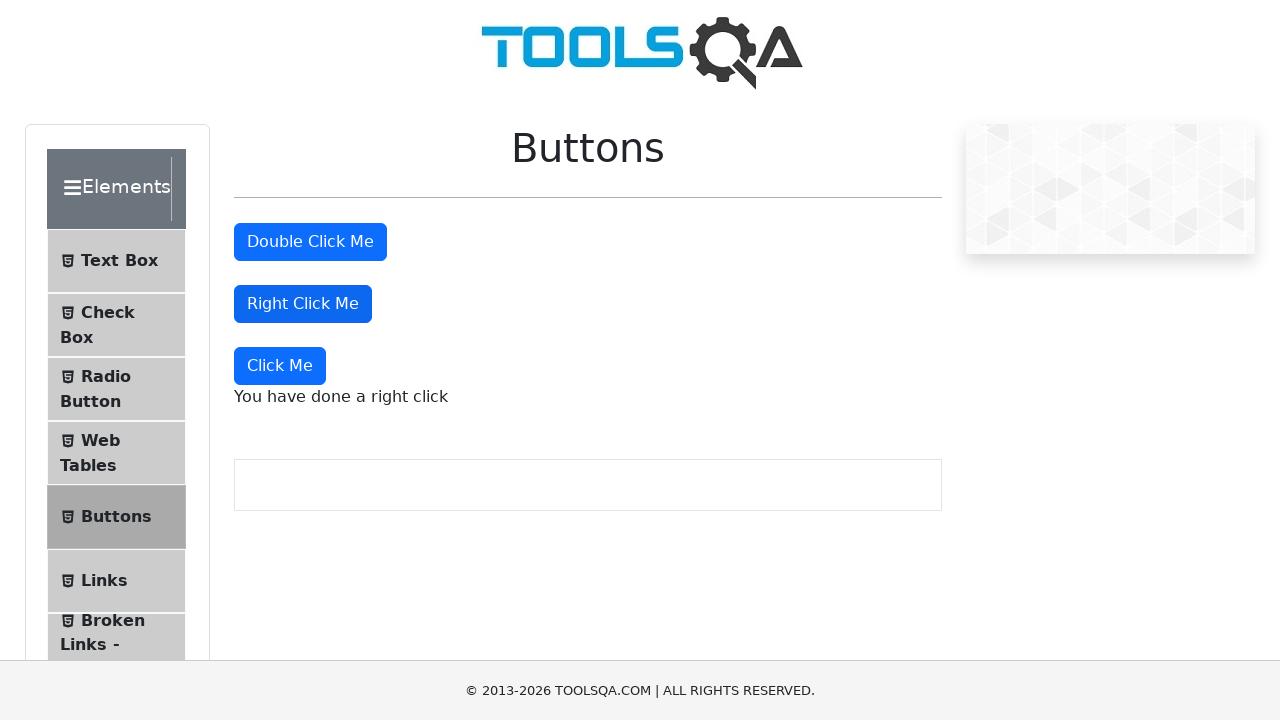

Right click confirmation message appeared
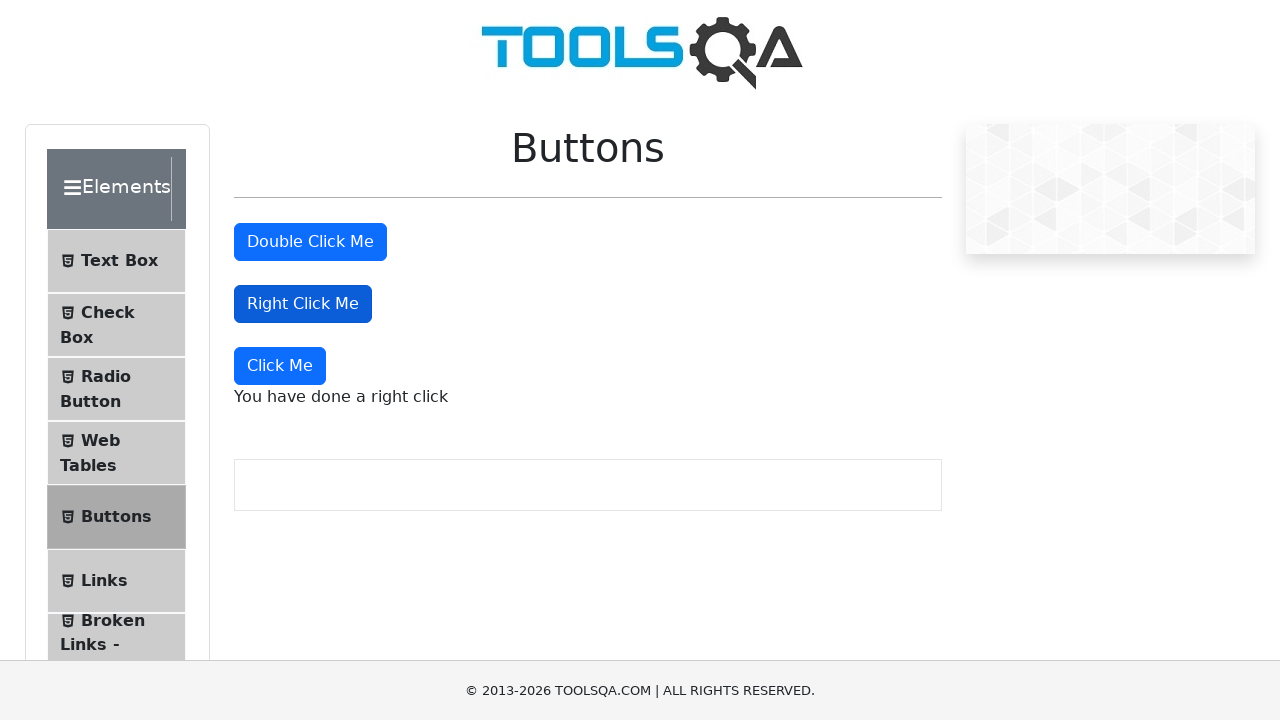

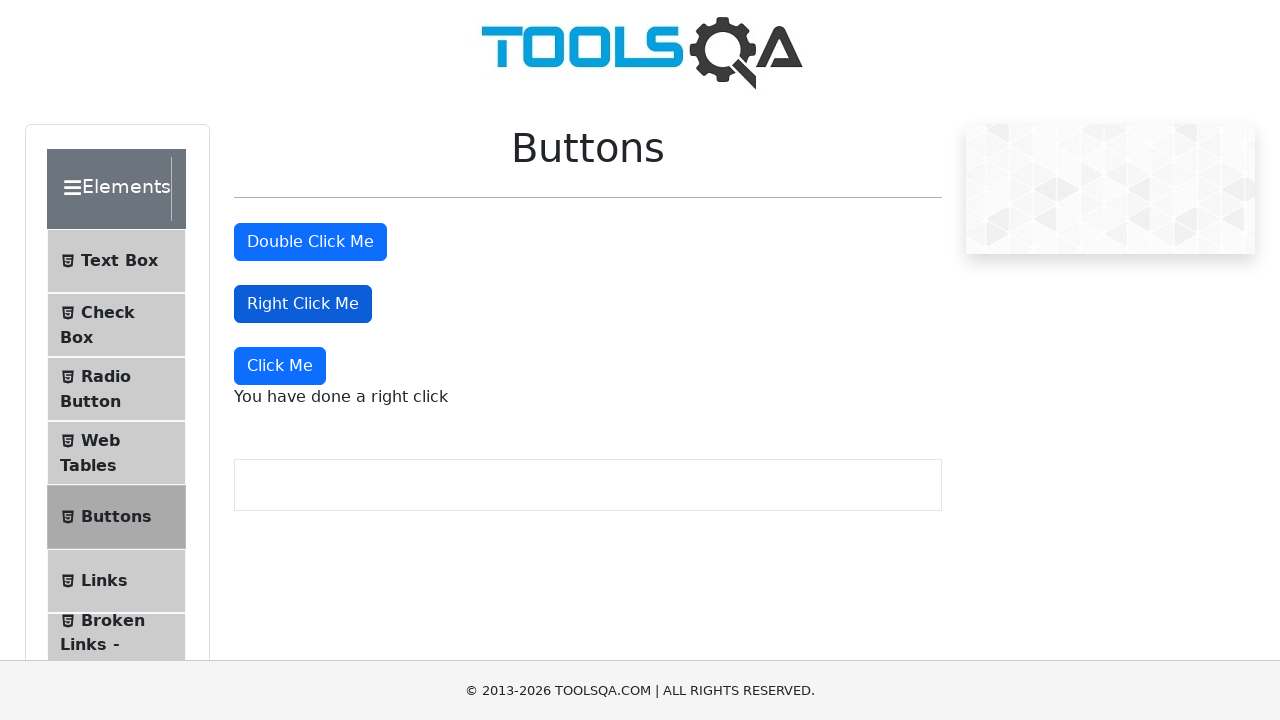